Tests double-click functionality by double-clicking a button and verifying that the text content changes

Starting URL: https://www.plus2net.com/javascript_tutorial/ondblclick-demo.php

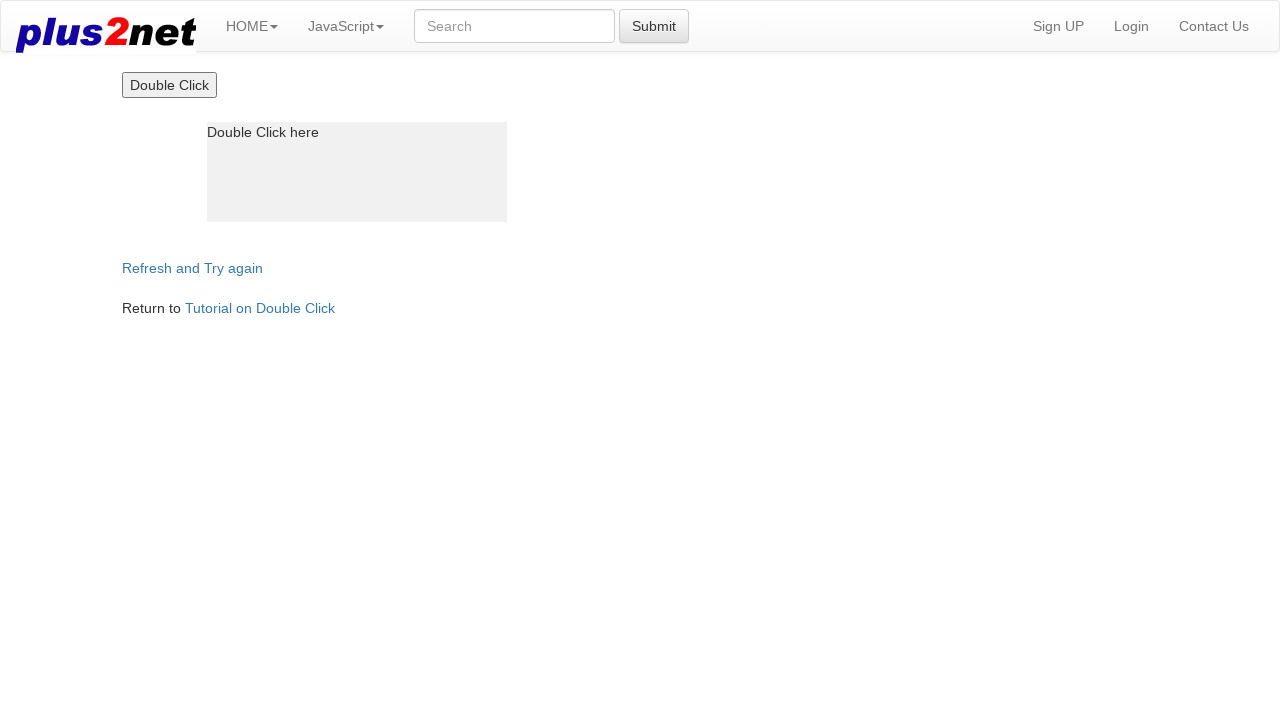

Retrieved initial text content from box element
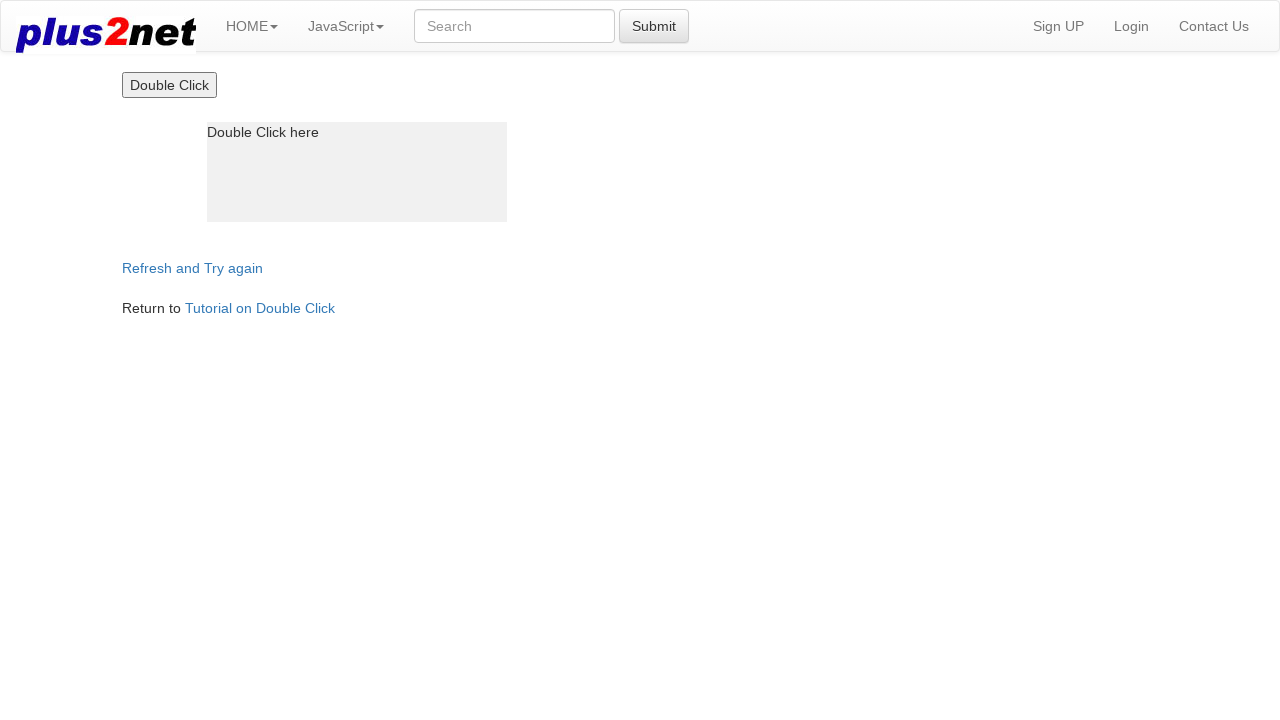

Located the button element
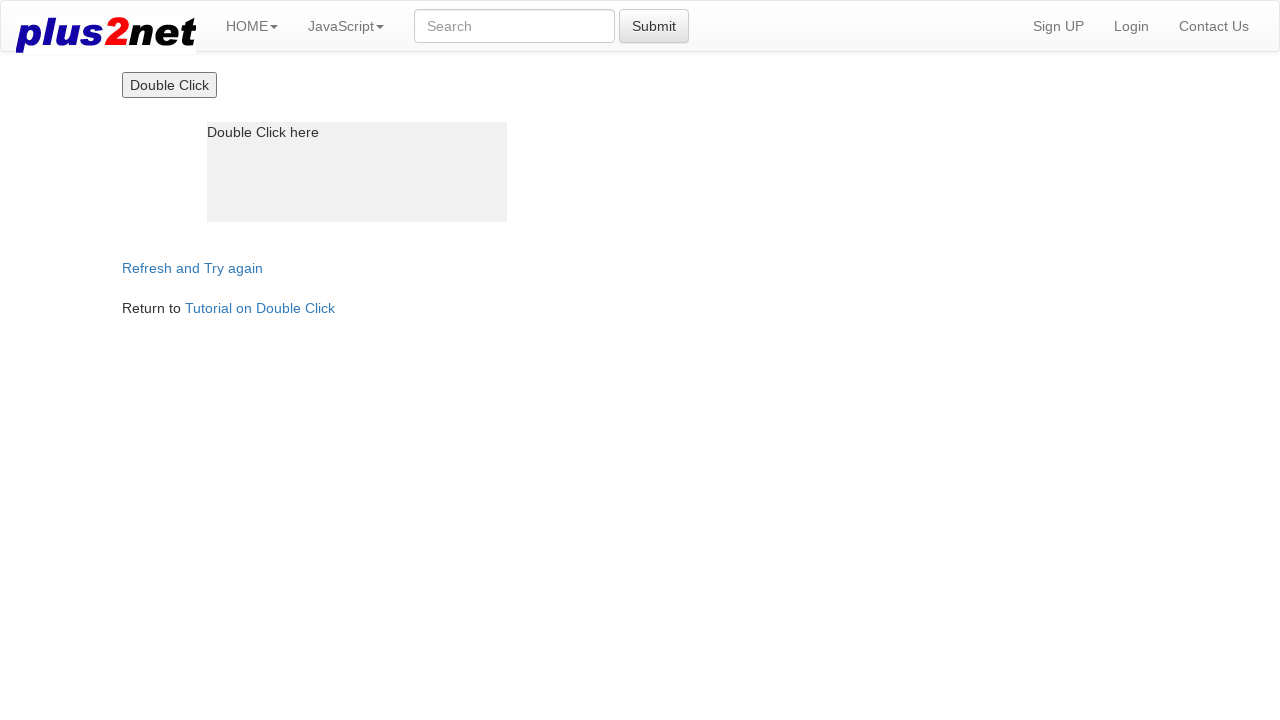

Double-clicked the button at (169, 85) on xpath=//input[@type='button']
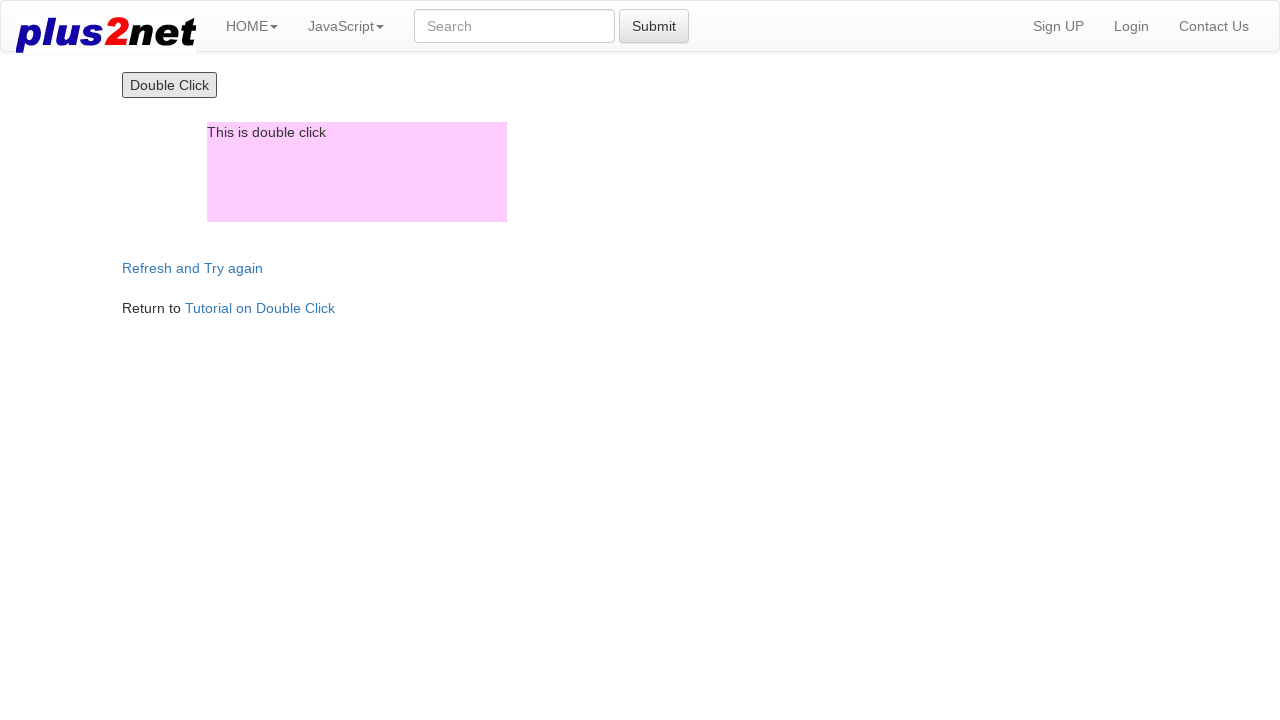

Retrieved updated text content from box element after double-click
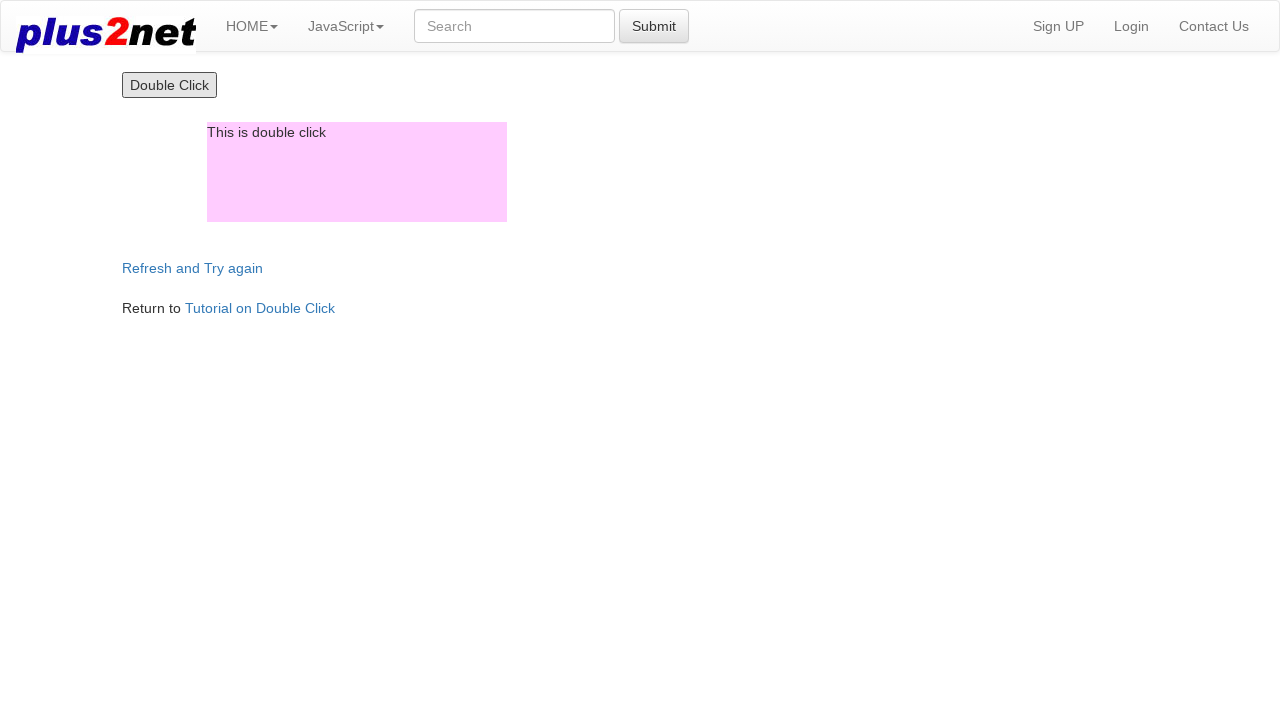

Verified that text content changed after double-click
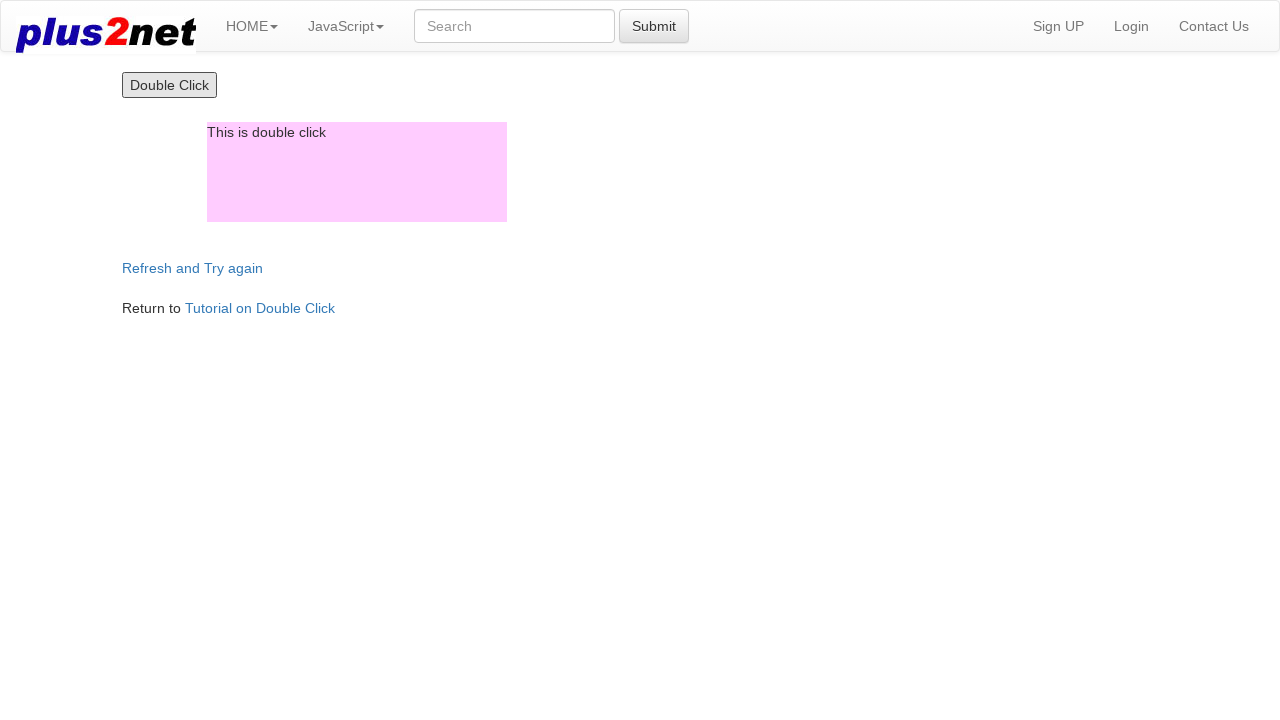

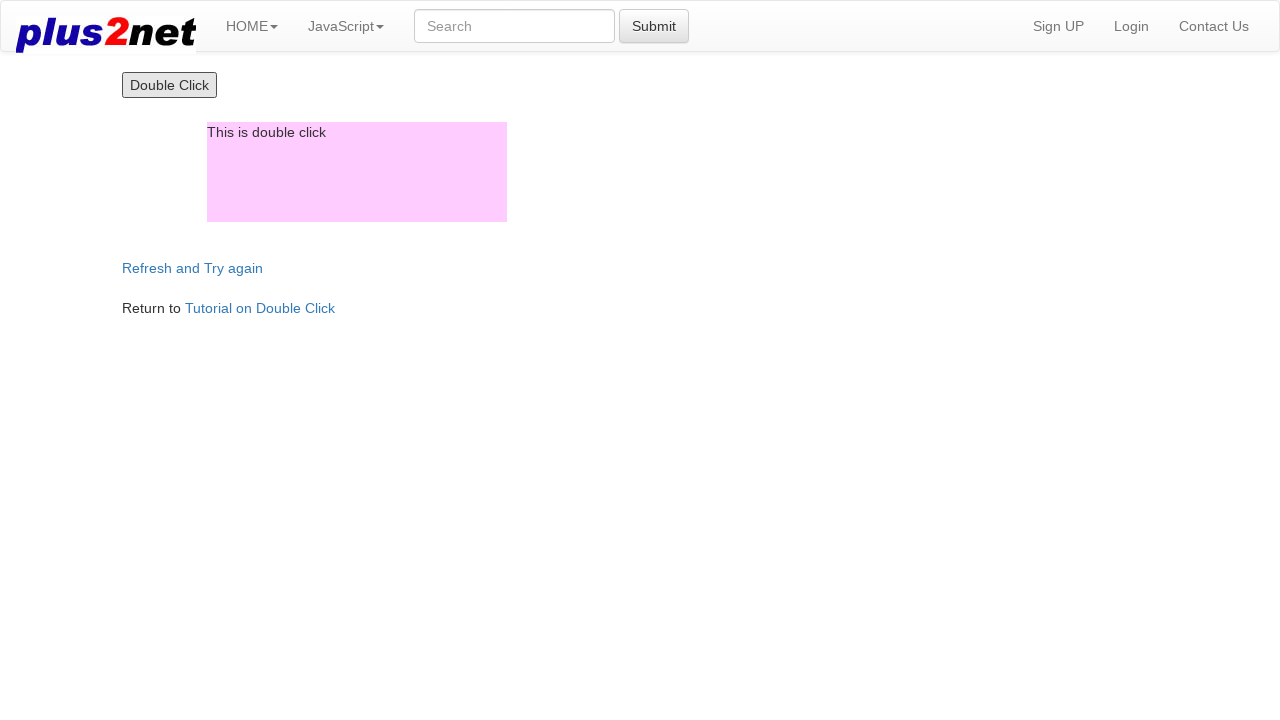